Tests AJAX button click using waitForSelector to wait for element before extracting text

Starting URL: http://uitestingplayground.com/ajax

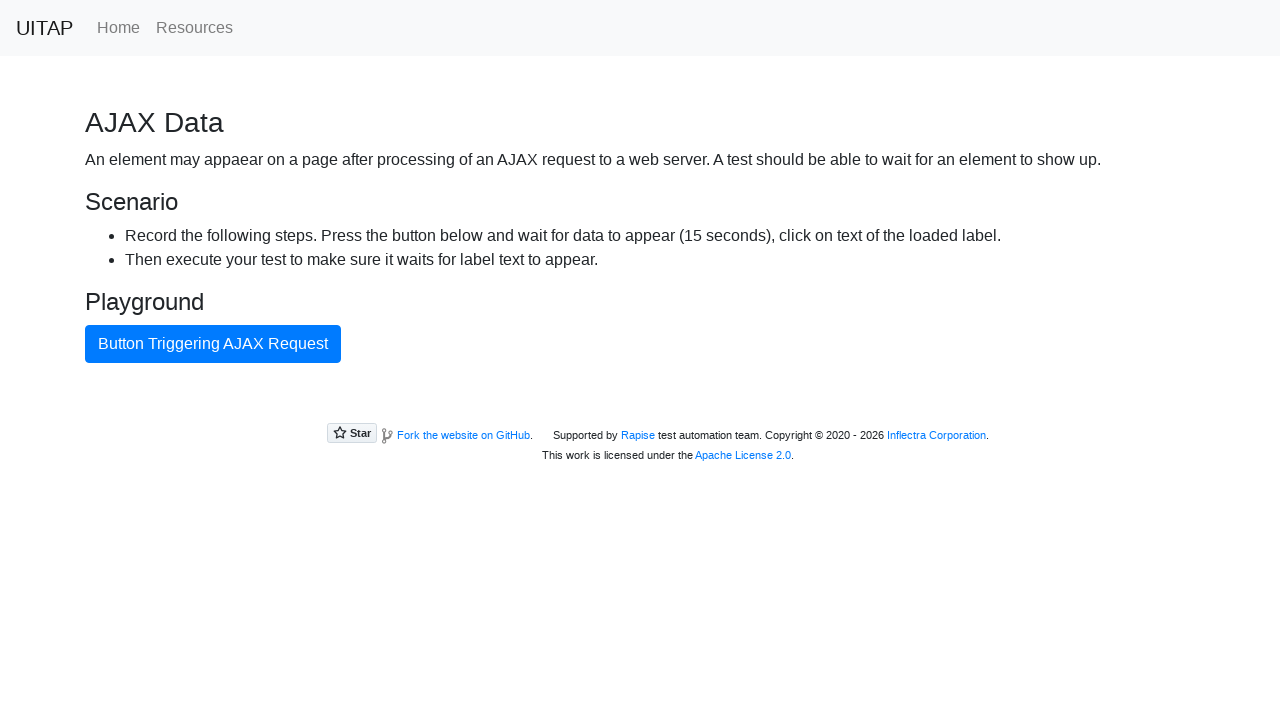

Clicked AJAX button to trigger request at (213, 344) on #ajaxButton
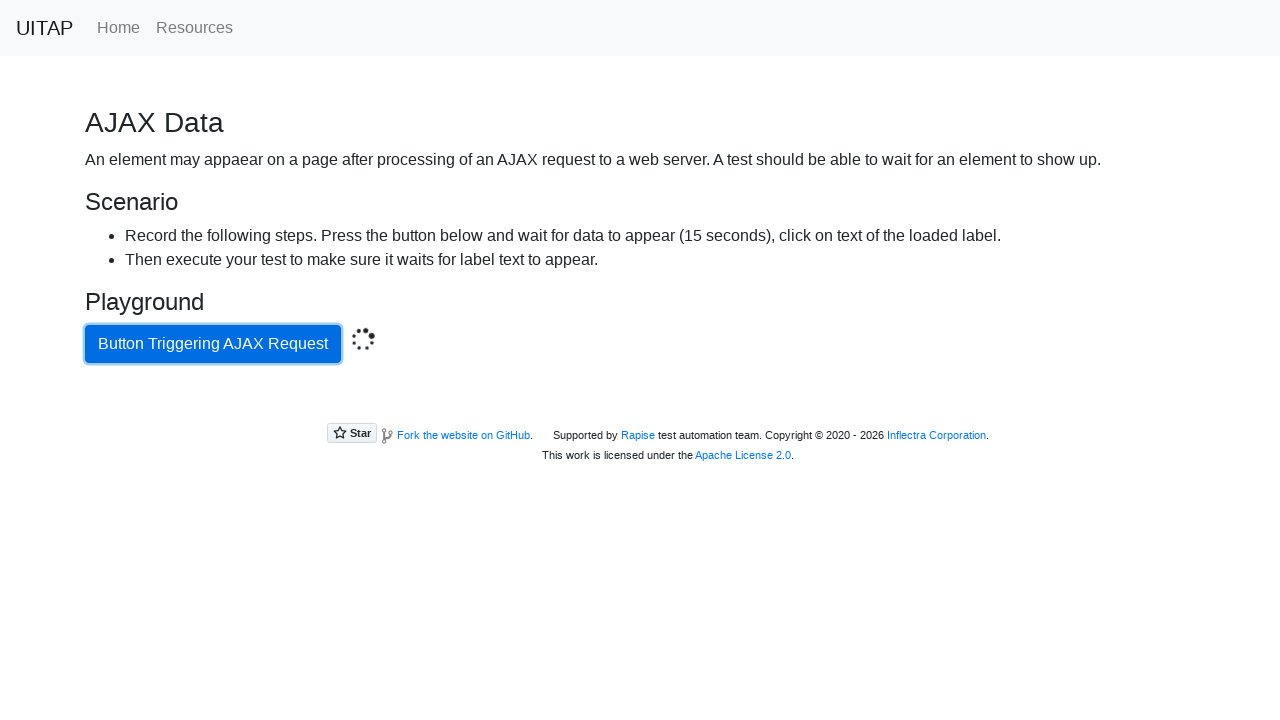

Waited for success message element to appear (timeout: 20s)
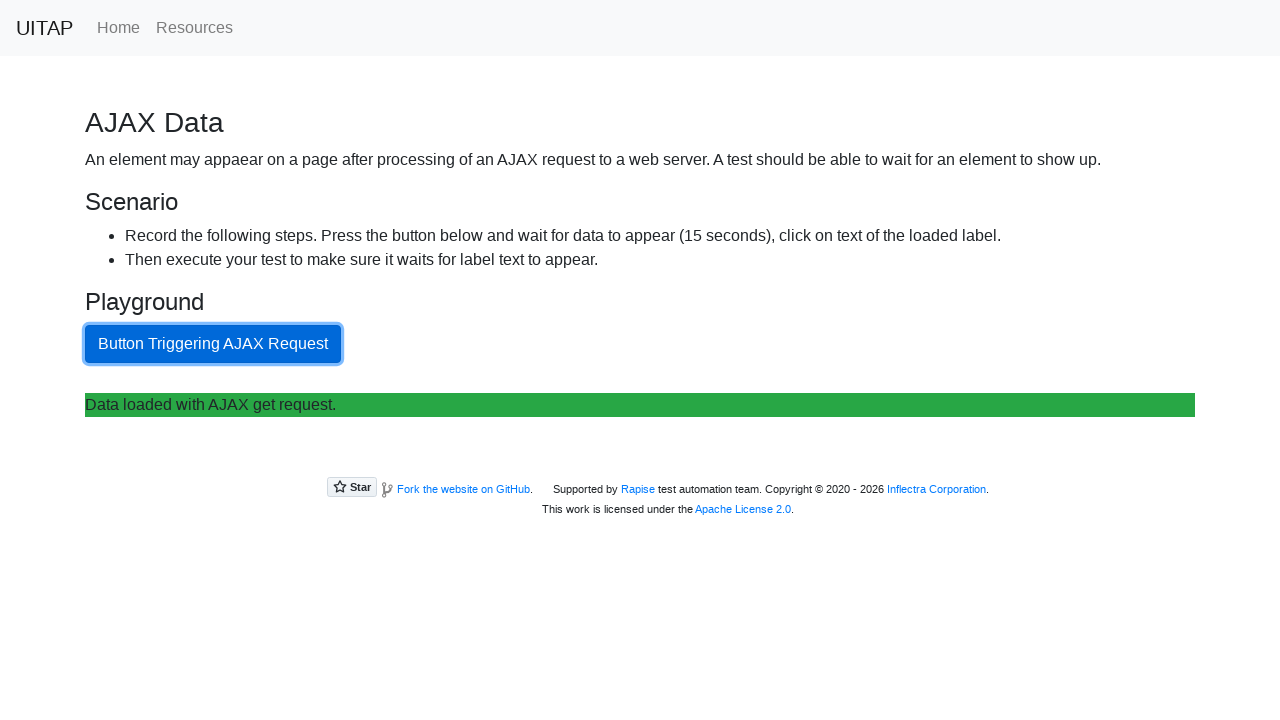

Extracted text content from success message element
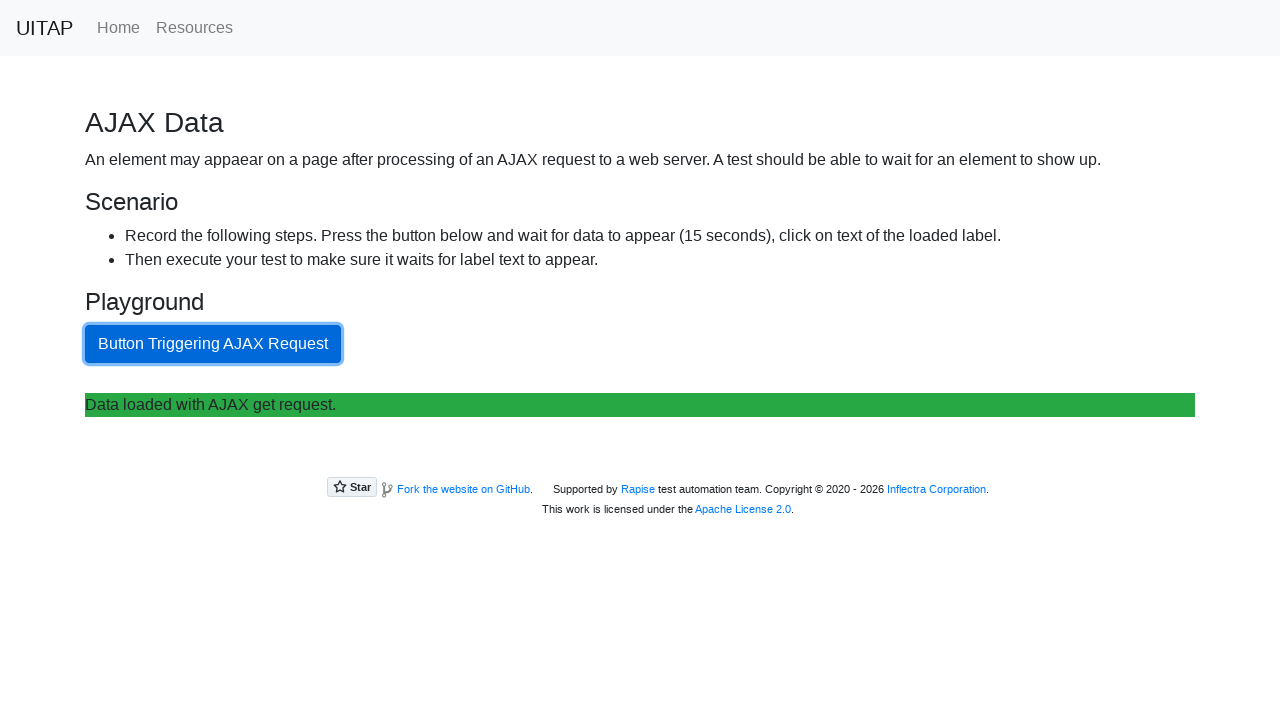

Verified success message text matches expected value
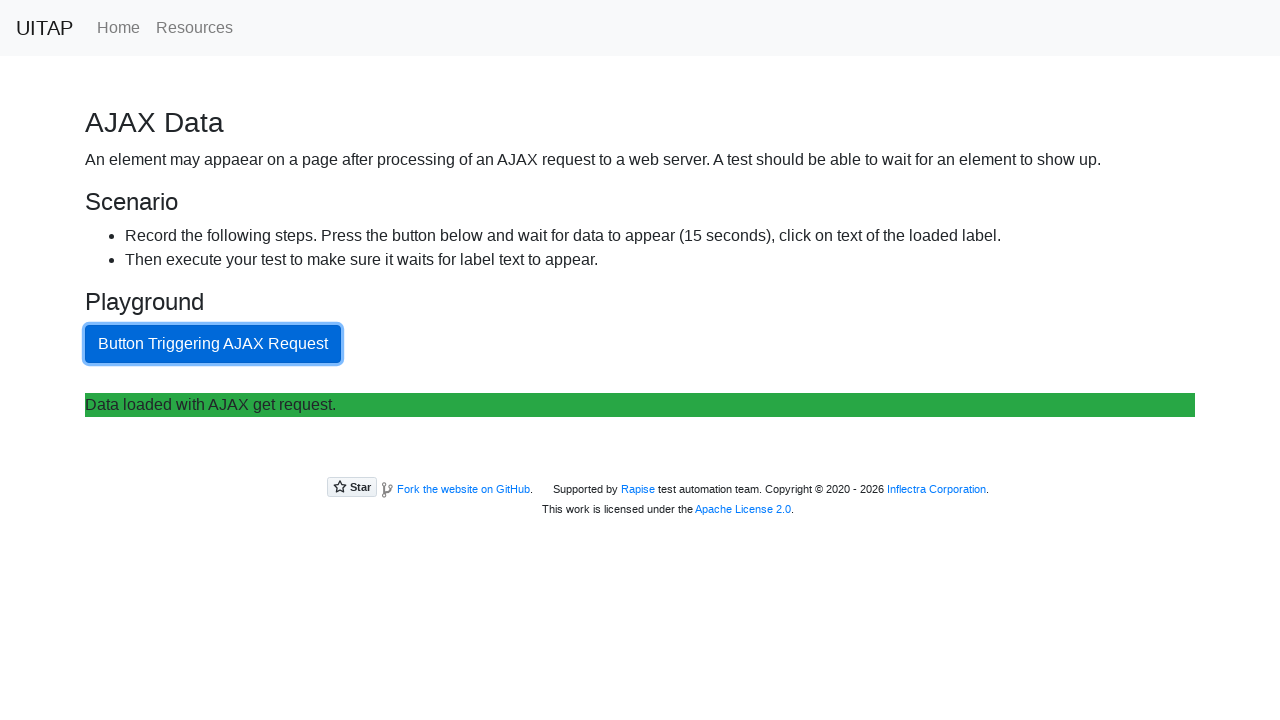

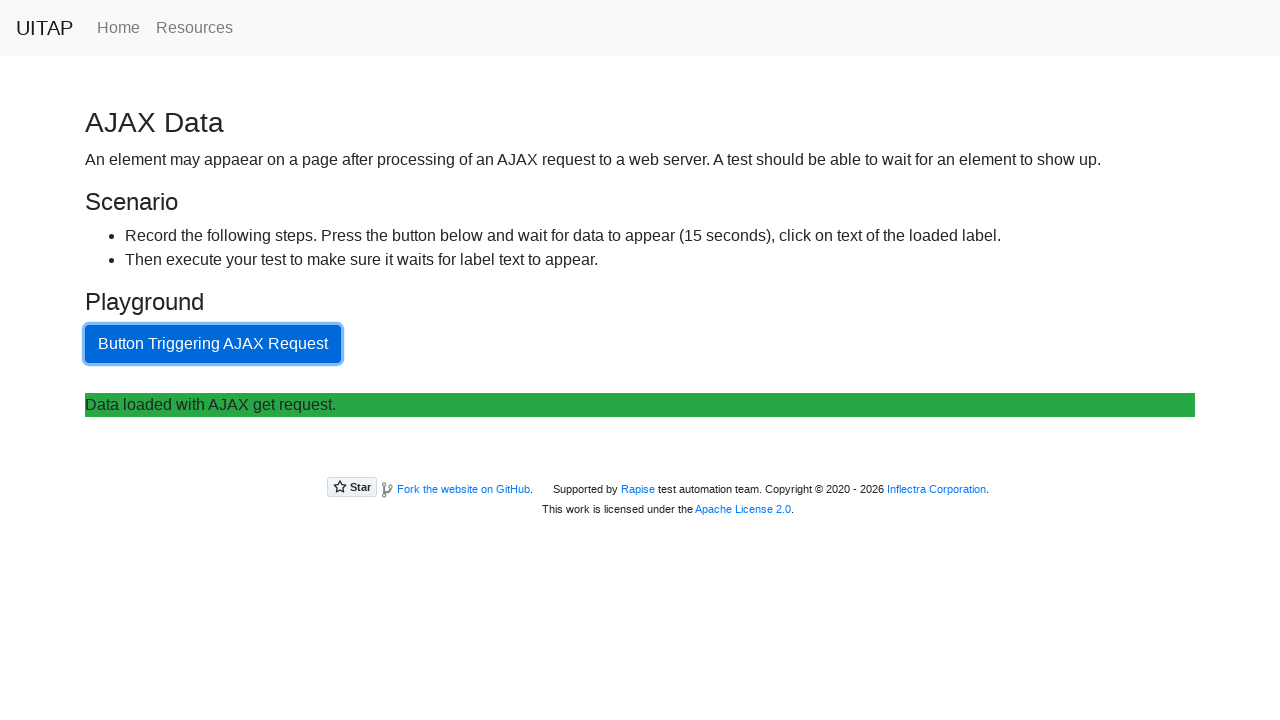